Navigates to an Angular demo application and clicks on the library section button

Starting URL: https://rahulshettyacademy.com/angularAppdemo/

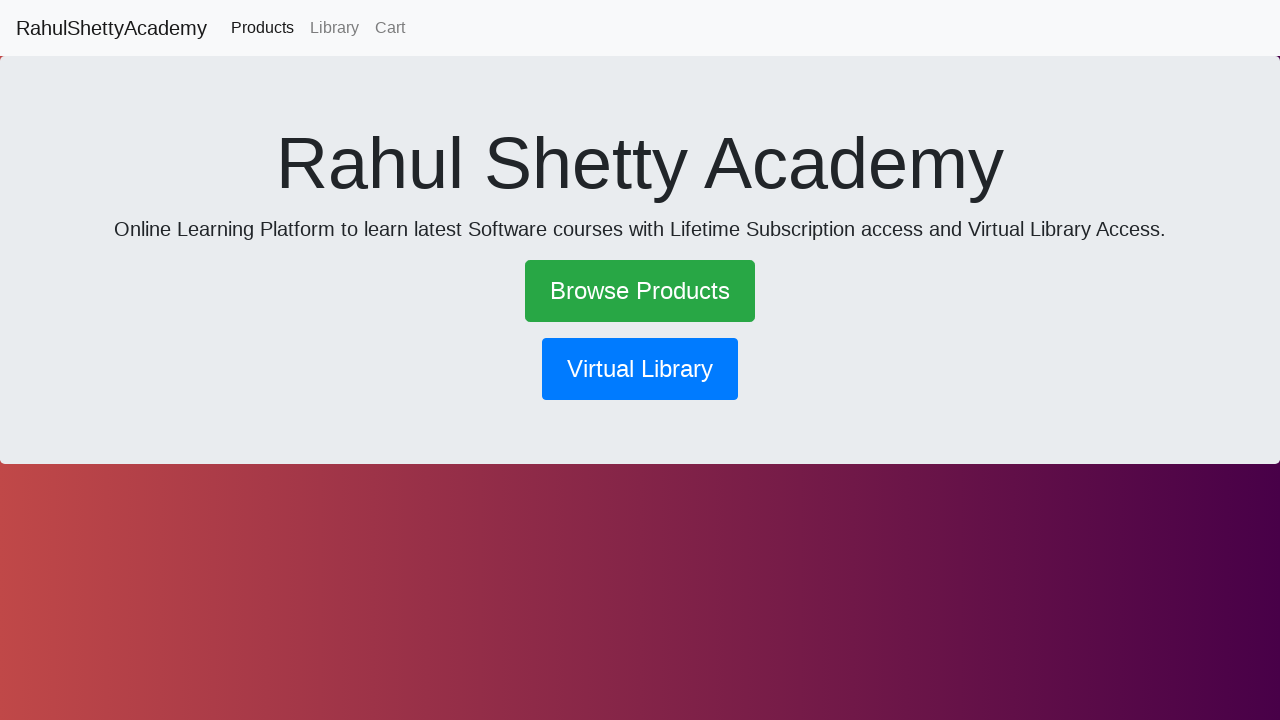

Clicked on the library section button at (640, 369) on button[routerlink*='library']
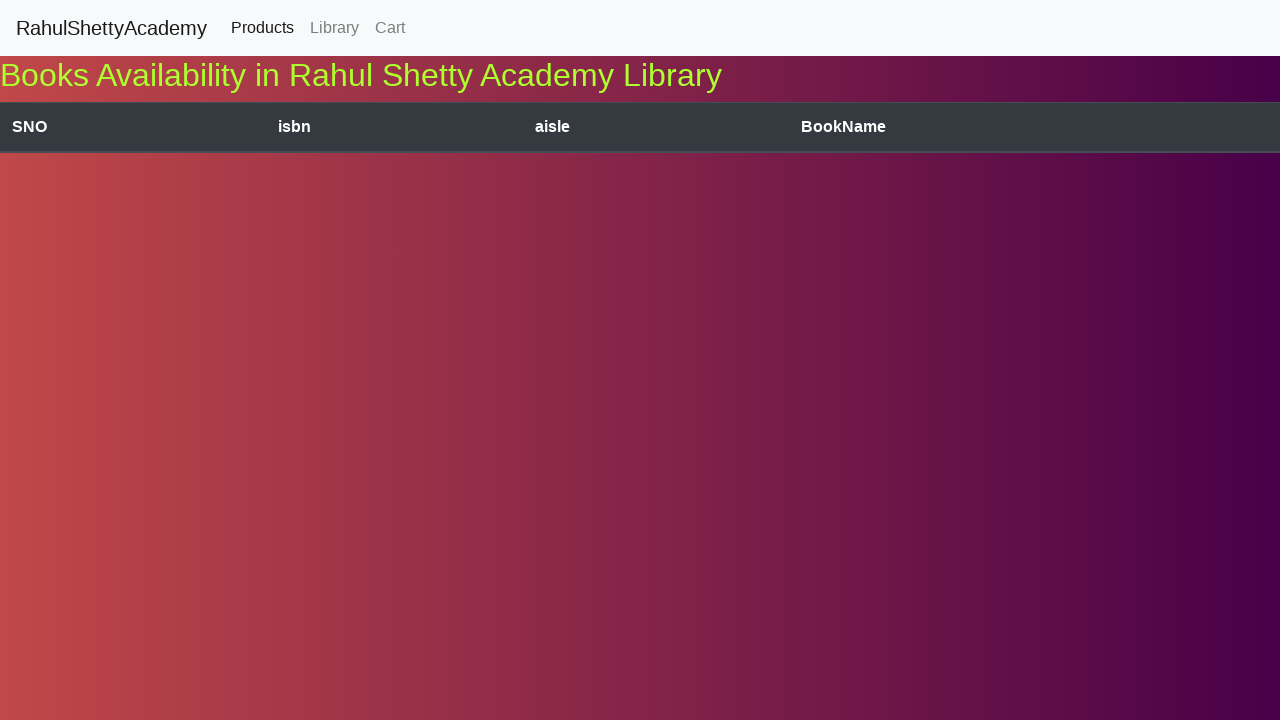

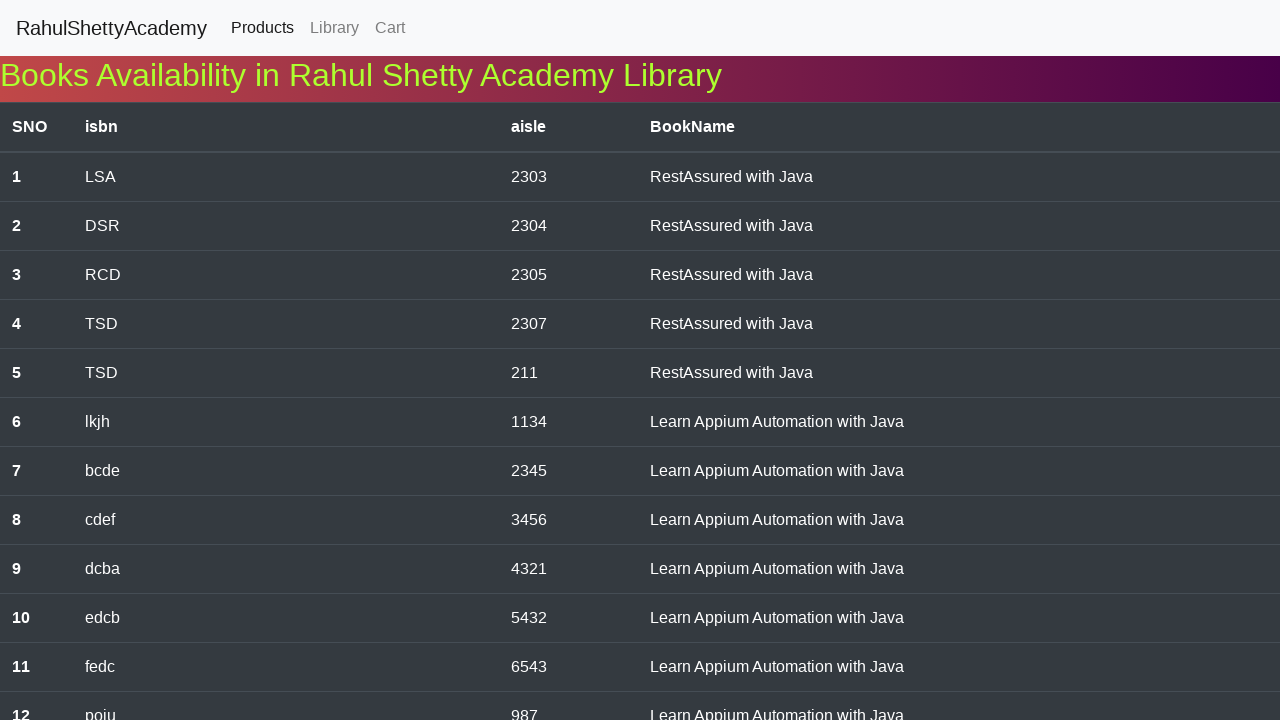